Tests an e-commerce shopping cart flow by adding multiple products to cart, applying a promo code, selecting a country, and completing the checkout process on a practice website.

Starting URL: https://rahulshettyacademy.com/seleniumPractise/#/

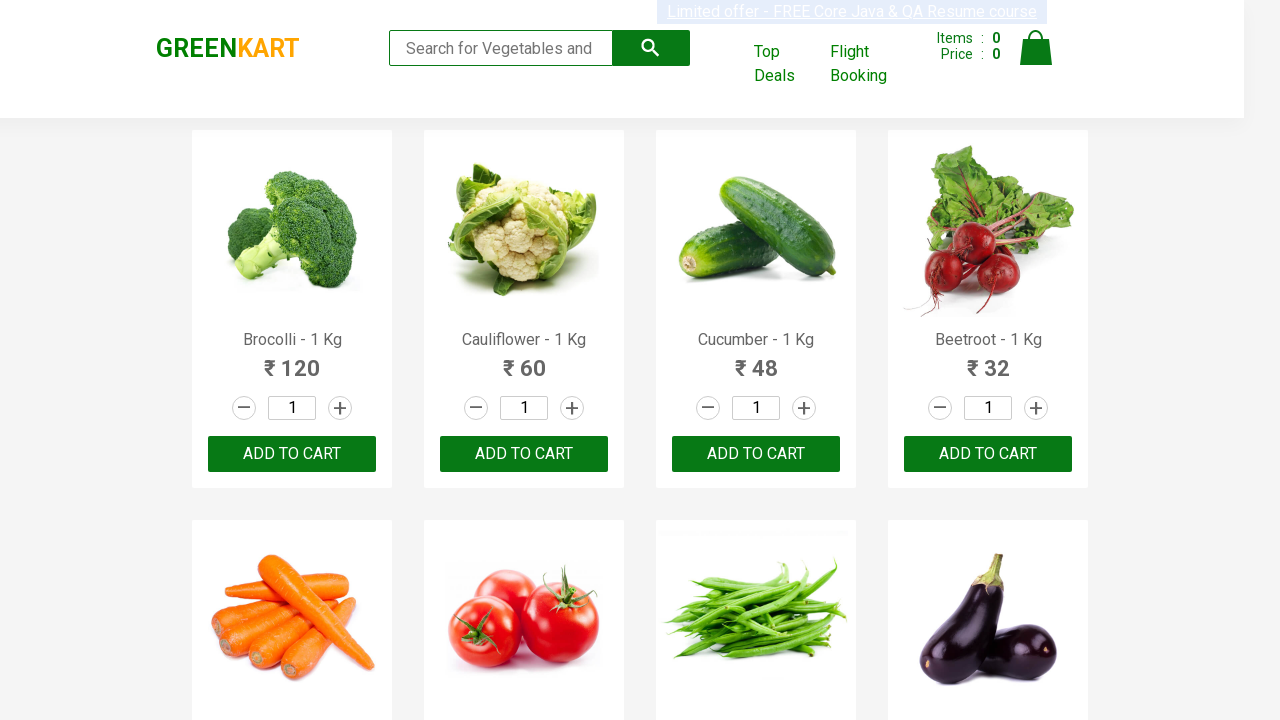

Clicked increment button for first product (1st click) at (340, 408) on xpath=/html/body/div/div/div[1]/div/div[1]/div[2]/a[2]
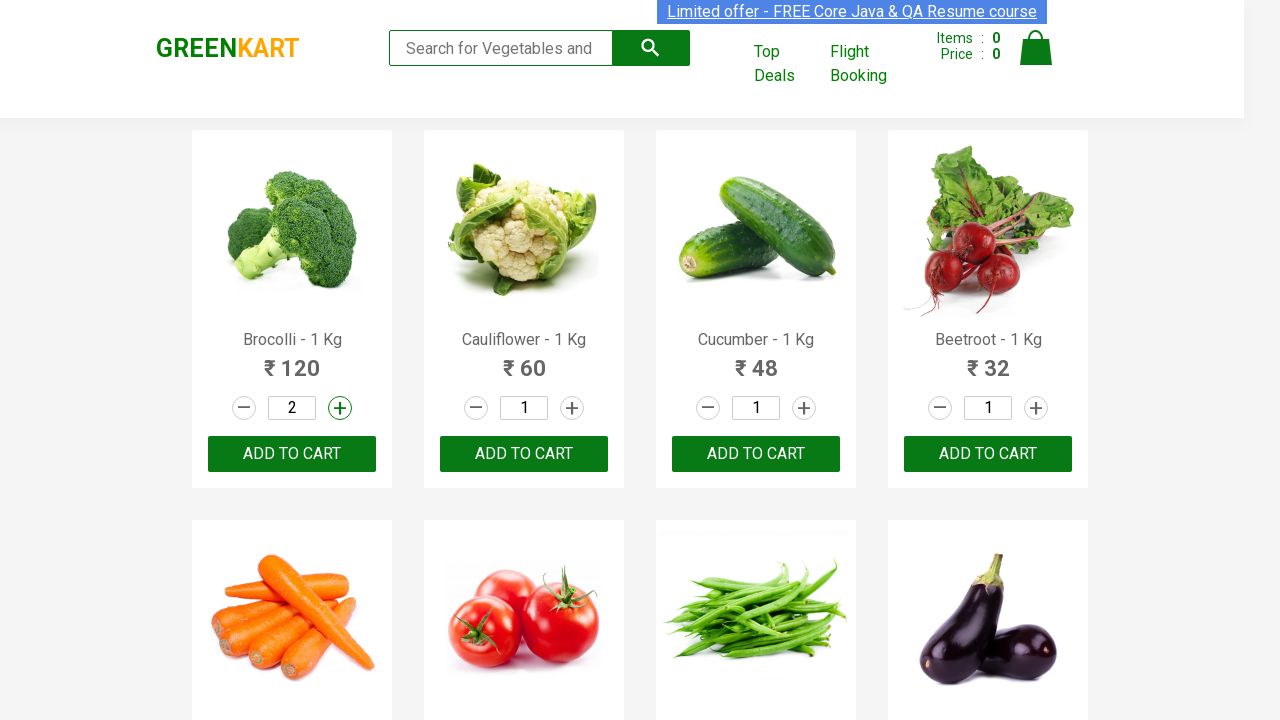

Clicked increment button for first product (2nd click) at (340, 408) on xpath=/html/body/div/div/div[1]/div/div[1]/div[2]/a[2]
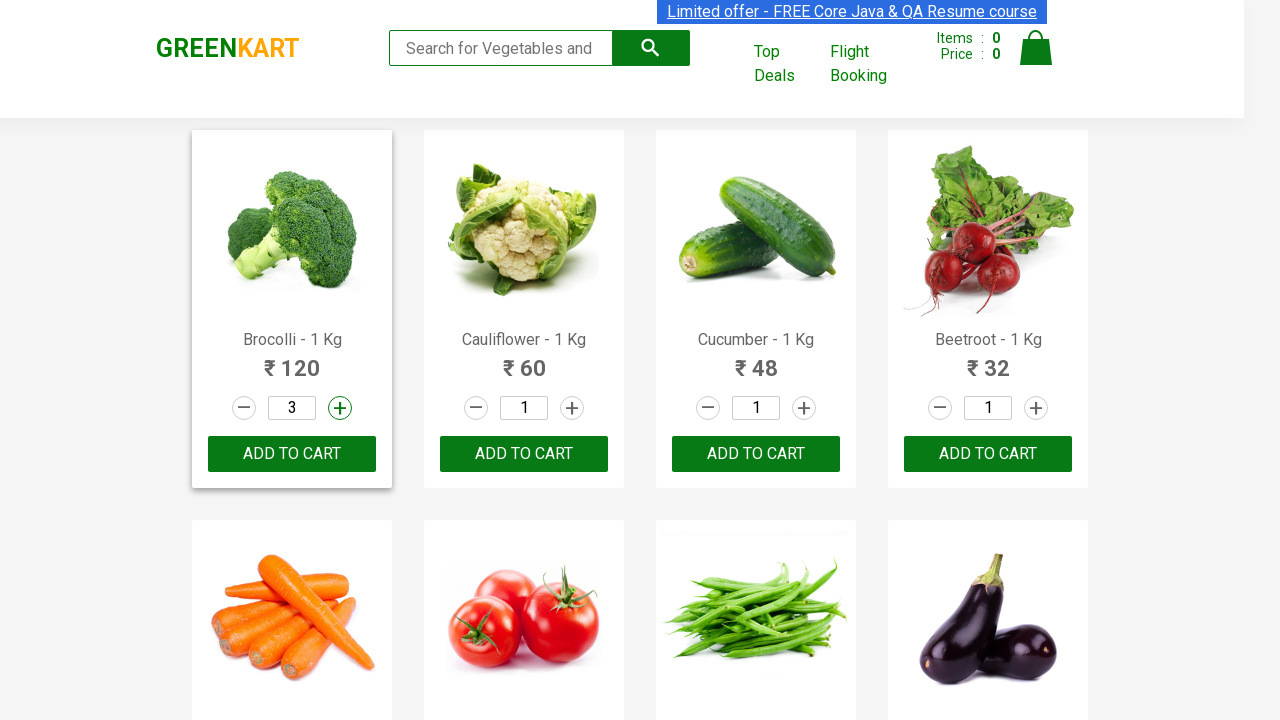

Added first product to cart at (292, 454) on xpath=/html/body/div/div/div[1]/div/div[1]/div[3]/button
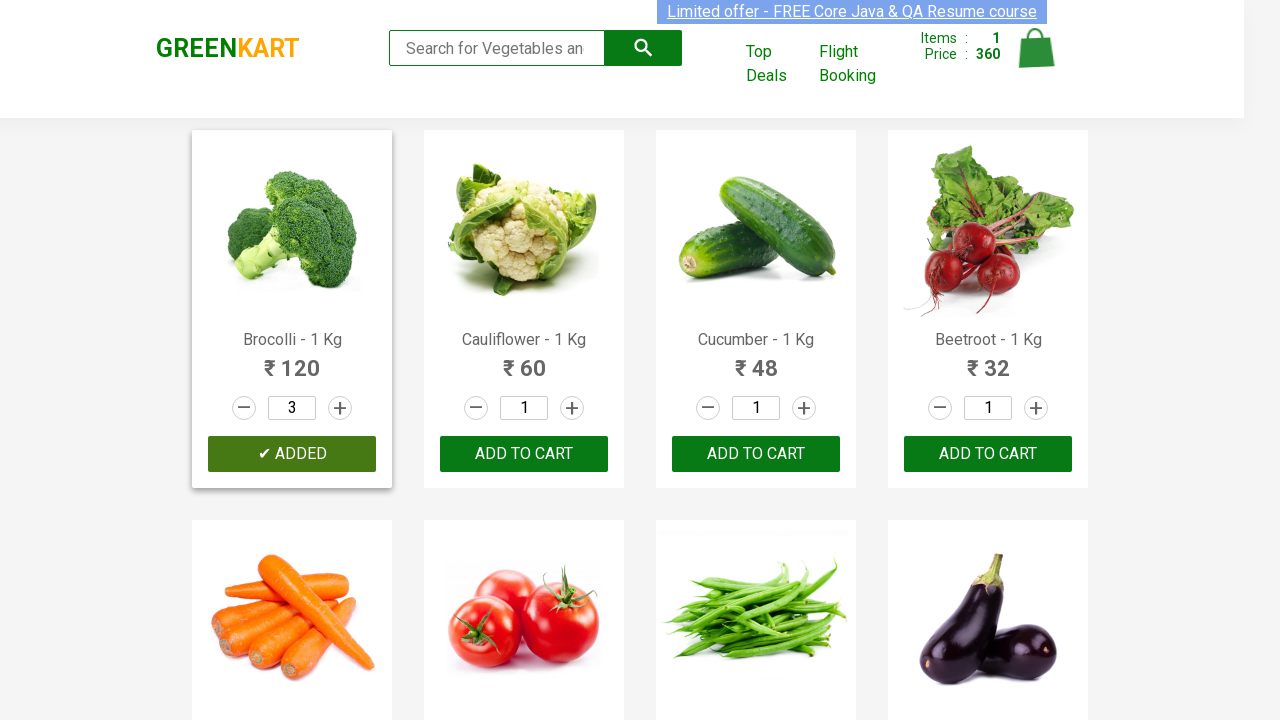

Clicked increment button for second product at (572, 408) on xpath=/html/body/div/div/div[1]/div/div[2]/div[2]/a[2]
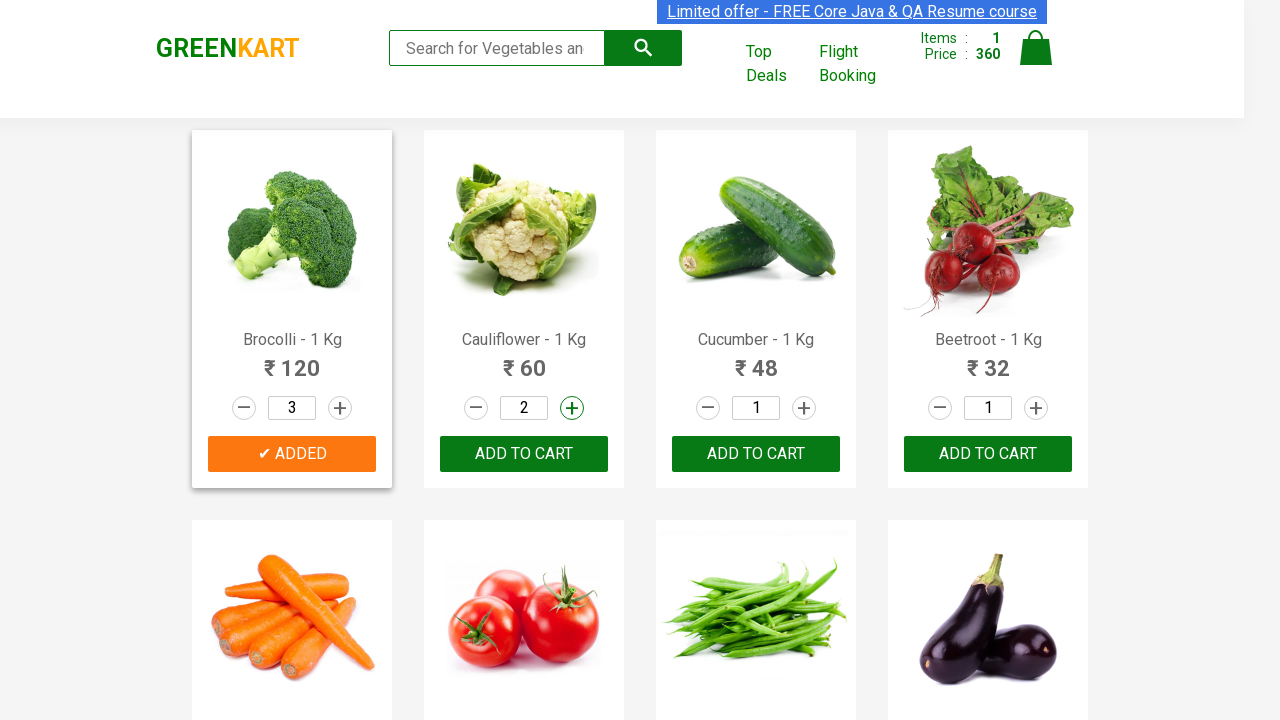

Added second product to cart at (524, 454) on xpath=/html/body/div/div/div[1]/div/div[2]/div[3]/button
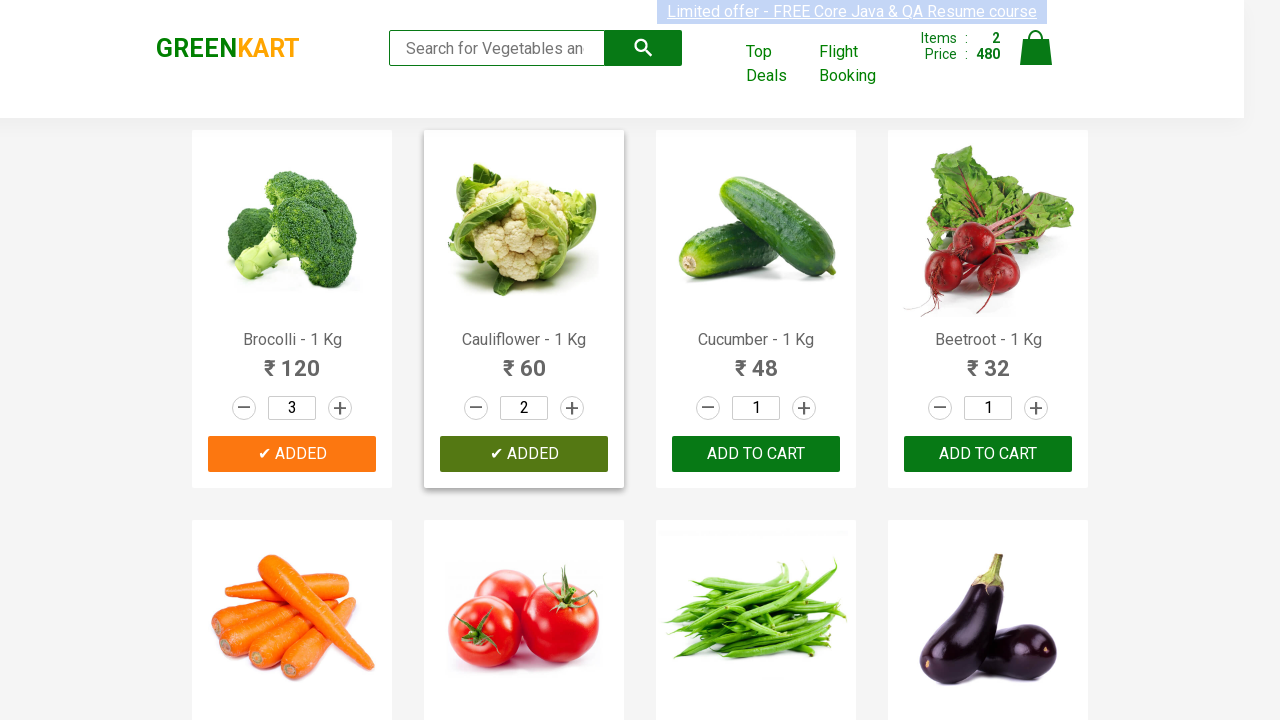

Clicked increment button for third product (1st click) at (804, 408) on xpath=/html/body/div/div/div[1]/div/div[3]/div[2]/a[2]
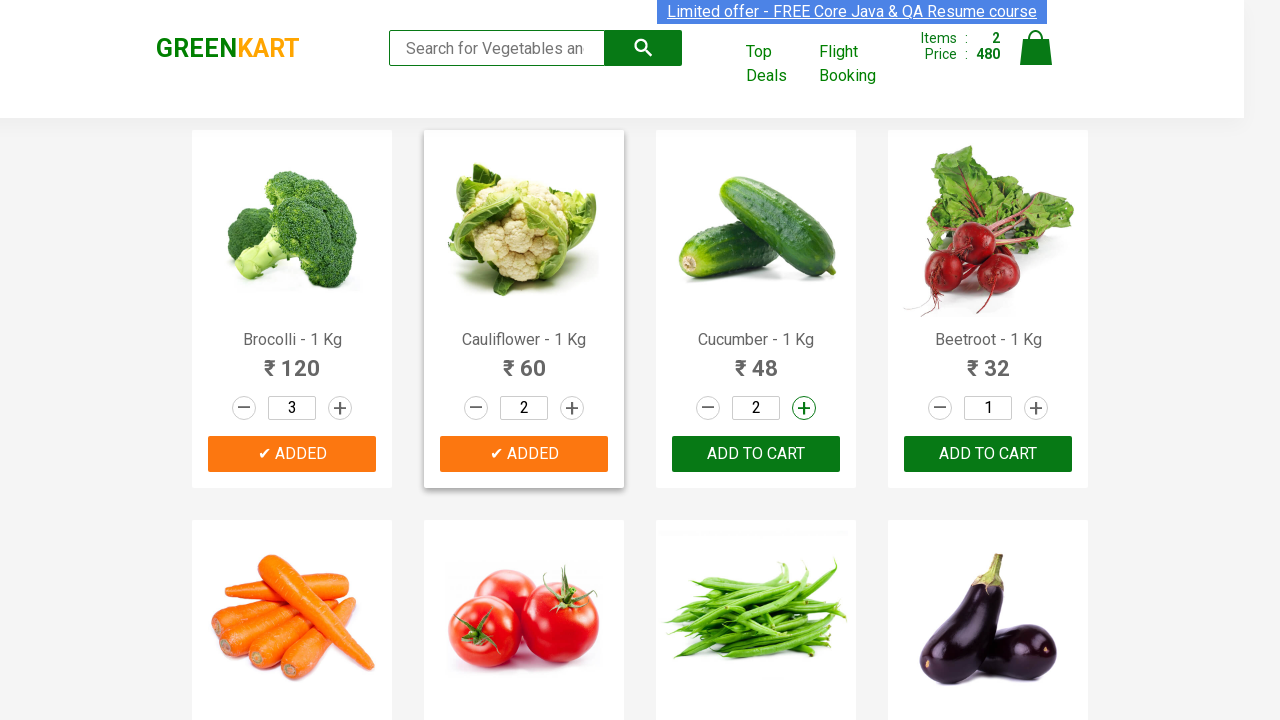

Clicked increment button for third product (2nd click) at (804, 408) on xpath=/html/body/div/div/div[1]/div/div[3]/div[2]/a[2]
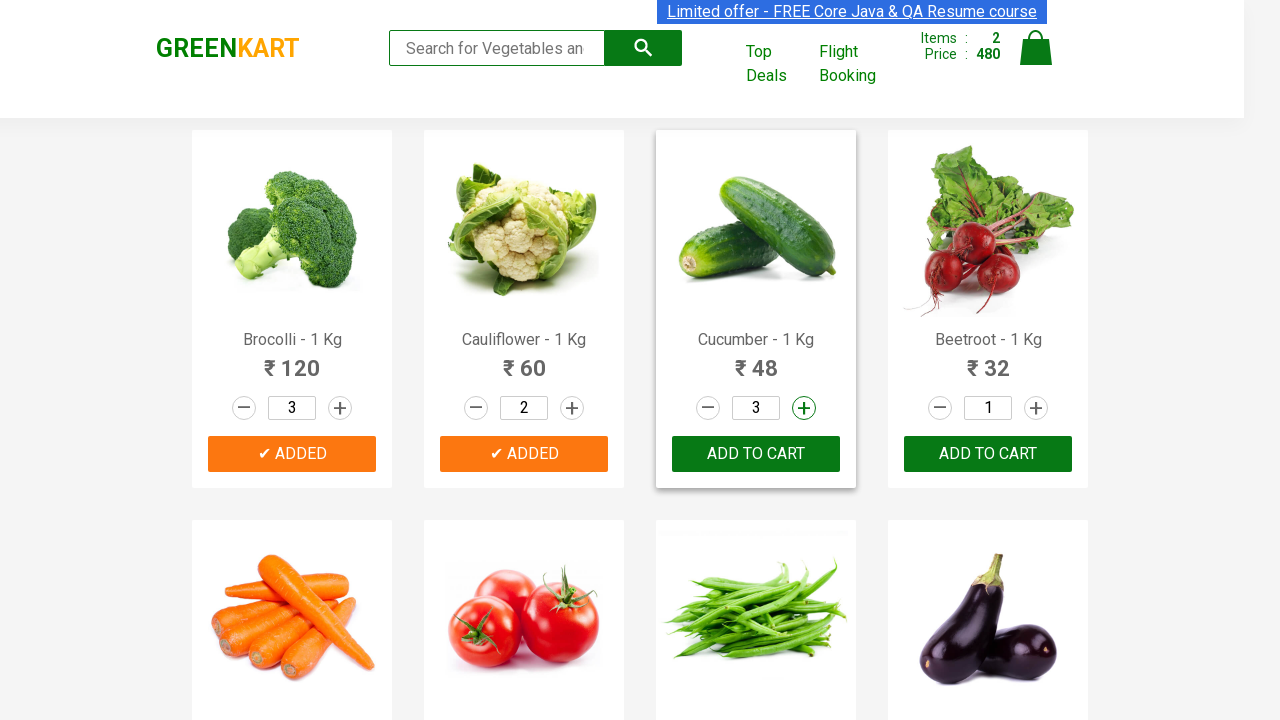

Clicked increment button for third product (3rd click) at (804, 408) on xpath=/html/body/div/div/div[1]/div/div[3]/div[2]/a[2]
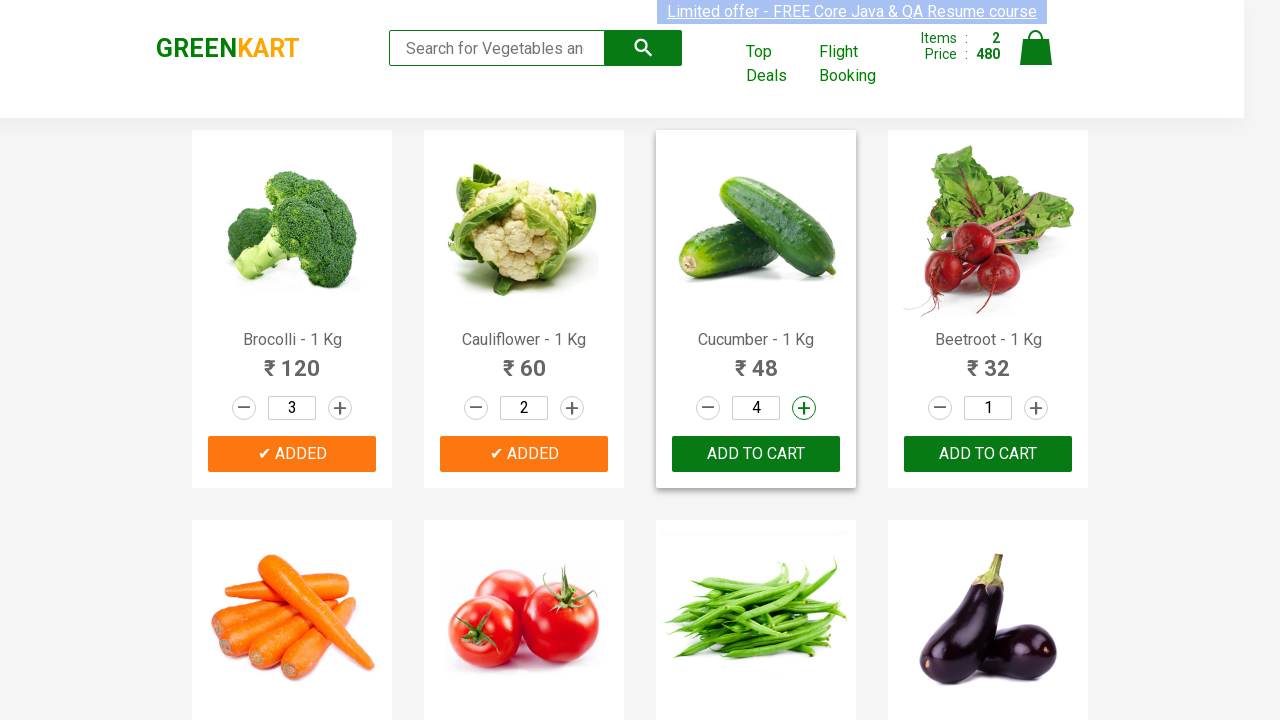

Added third product to cart at (756, 454) on xpath=/html/body/div/div/div[1]/div/div[3]/div[3]/button
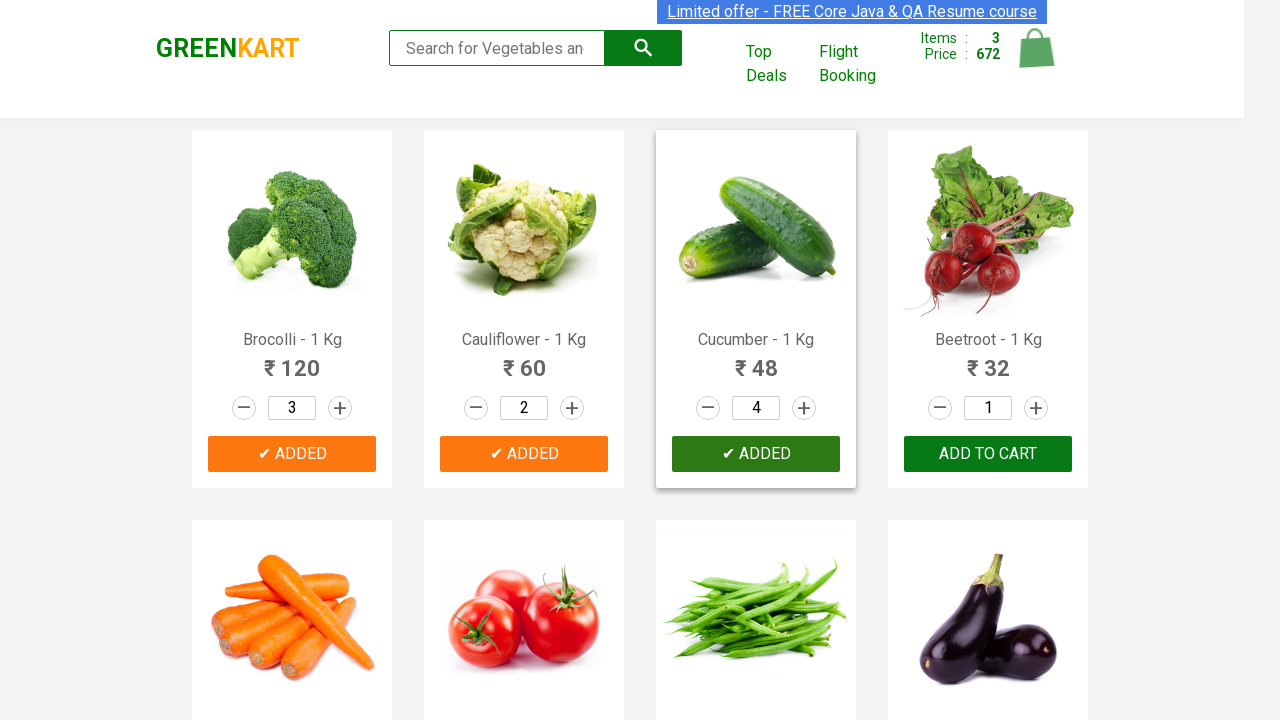

Clicked increment button for fourth product (1st click) at (1036, 408) on xpath=/html/body/div/div/div[1]/div/div[4]/div[2]/a[2]
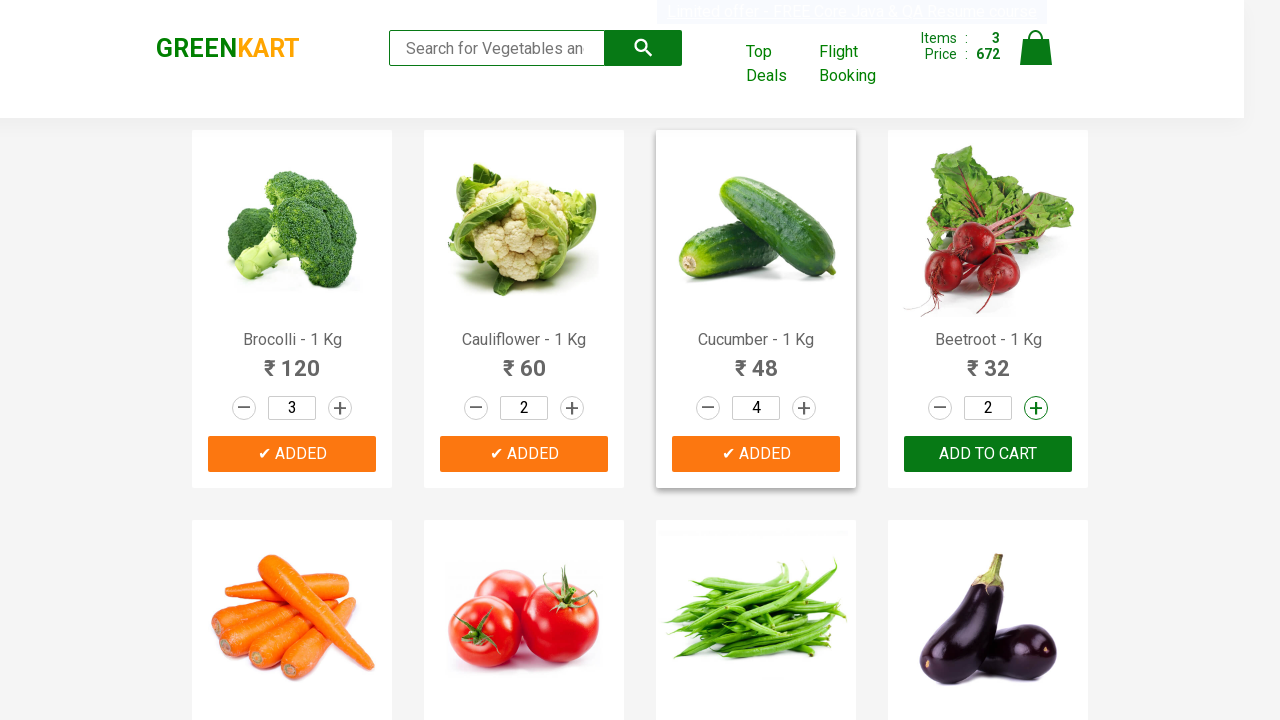

Clicked increment button for fourth product (2nd click) at (1036, 408) on xpath=/html/body/div/div/div[1]/div/div[4]/div[2]/a[2]
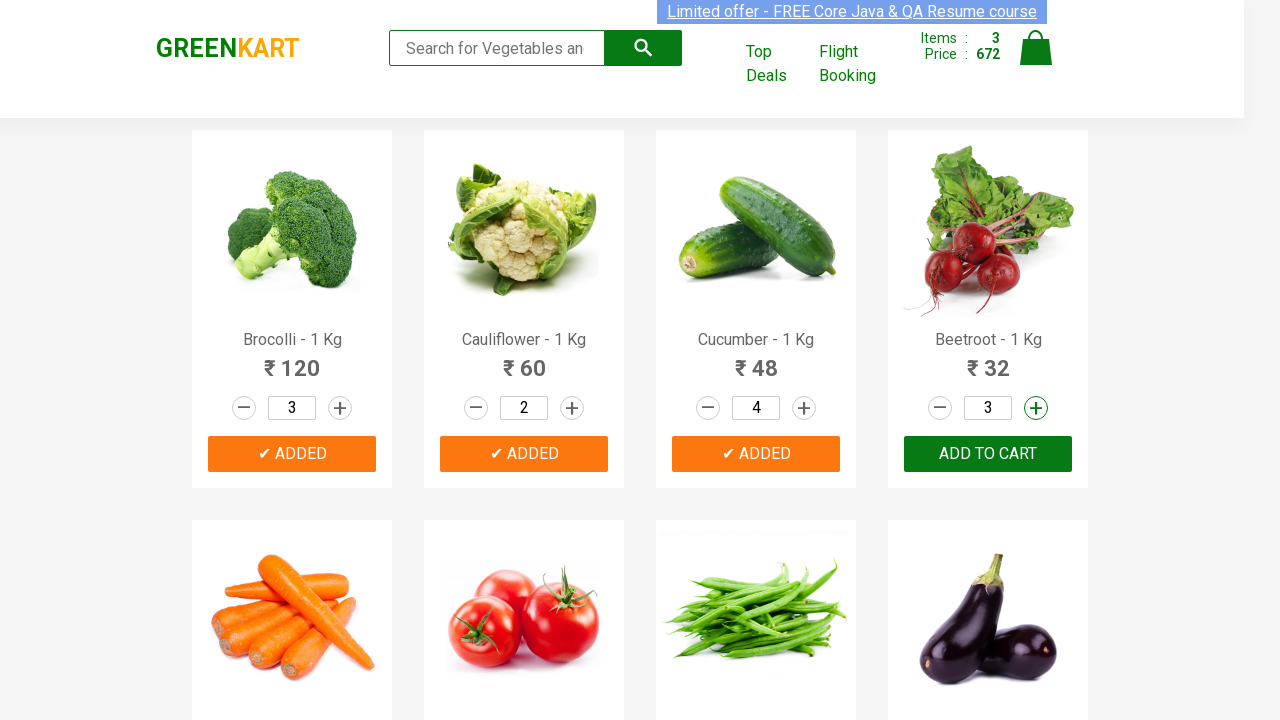

Clicked increment button for fourth product (3rd click) at (1036, 408) on xpath=/html/body/div/div/div[1]/div/div[4]/div[2]/a[2]
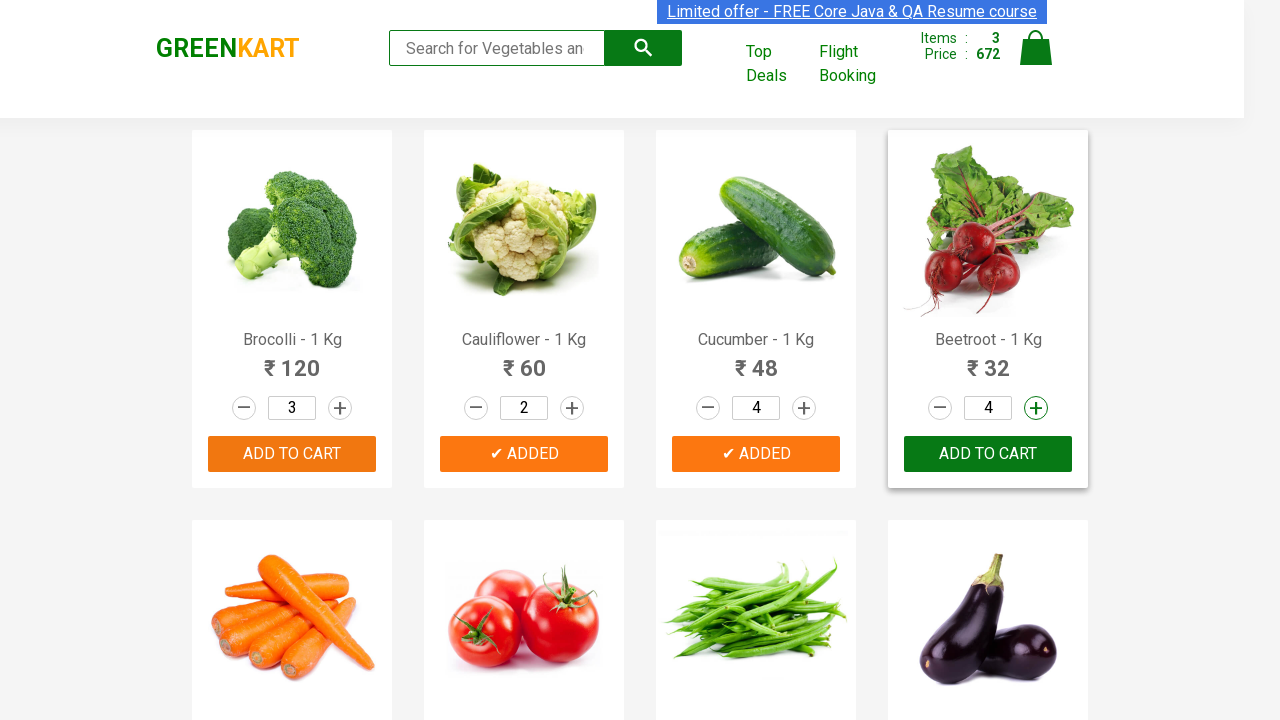

Added fourth product to cart at (988, 454) on xpath=/html/body/div/div/div[1]/div/div[4]/div[3]/button
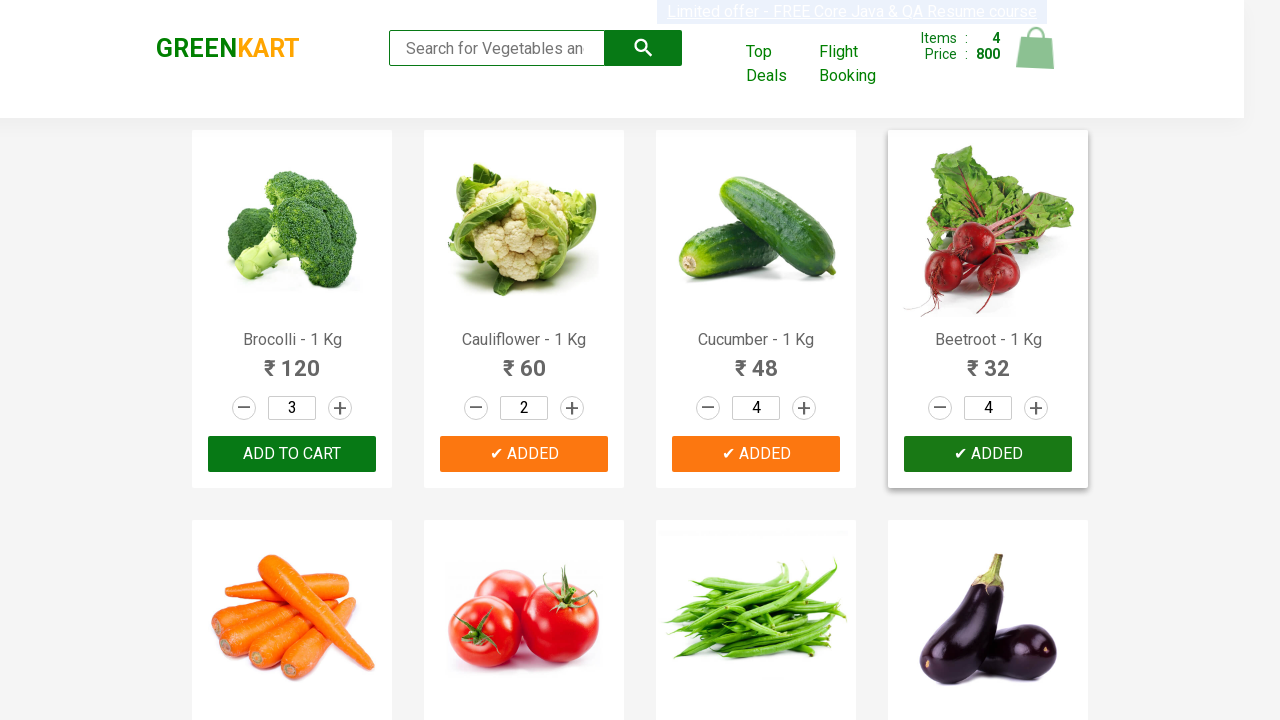

Clicked cart icon to view shopping cart at (1036, 48) on xpath=/html/body/div/div/header/div/div[3]/a[4]/img
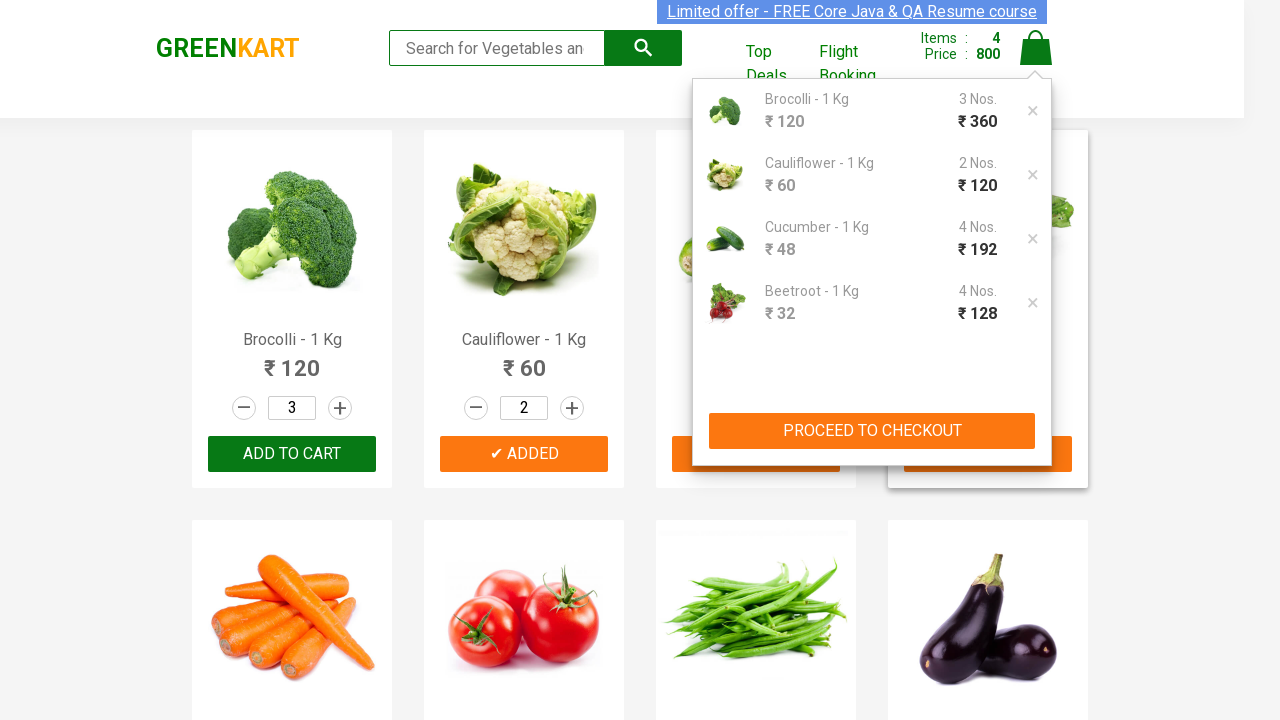

Removed one item from cart at (1033, 303) on xpath=//*[@id='root']/div/header/div/div[3]/div[2]/div[1]/div[1]/ul/li[4]/a
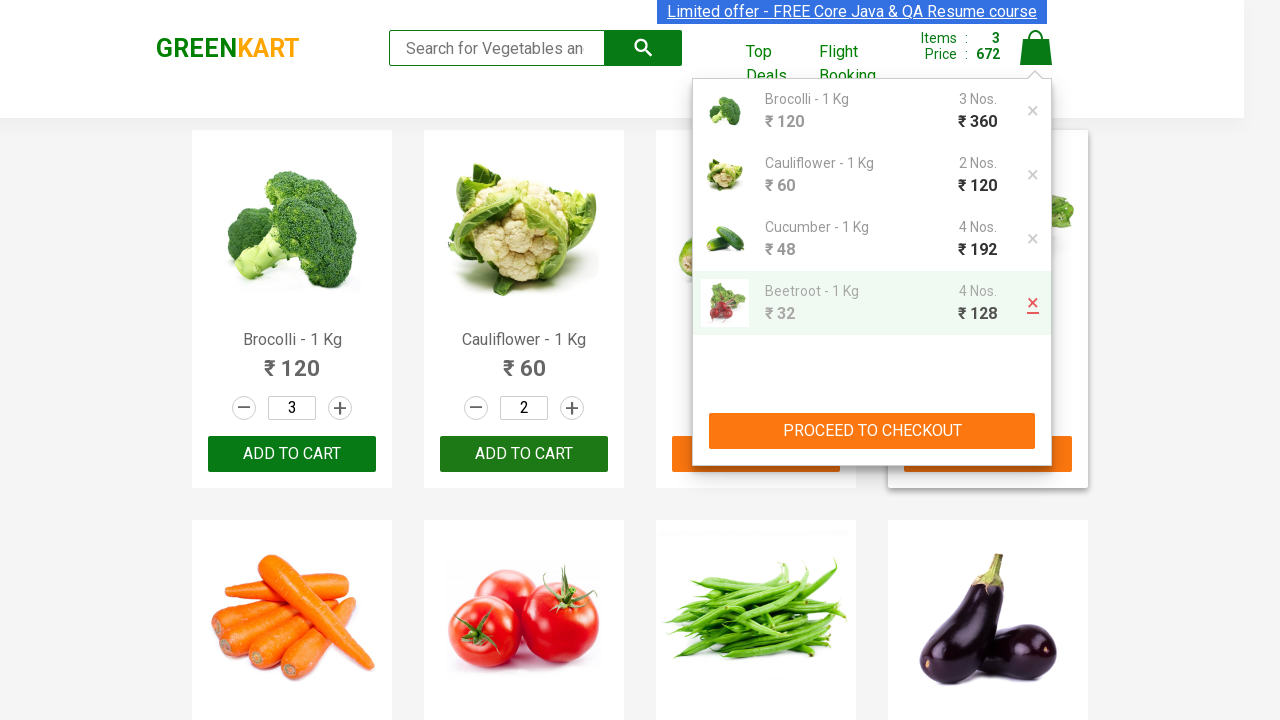

Clicked button to proceed to checkout at (872, 431) on xpath=//*[@id='root']/div/header/div/div[3]/div[2]/div[2]/button
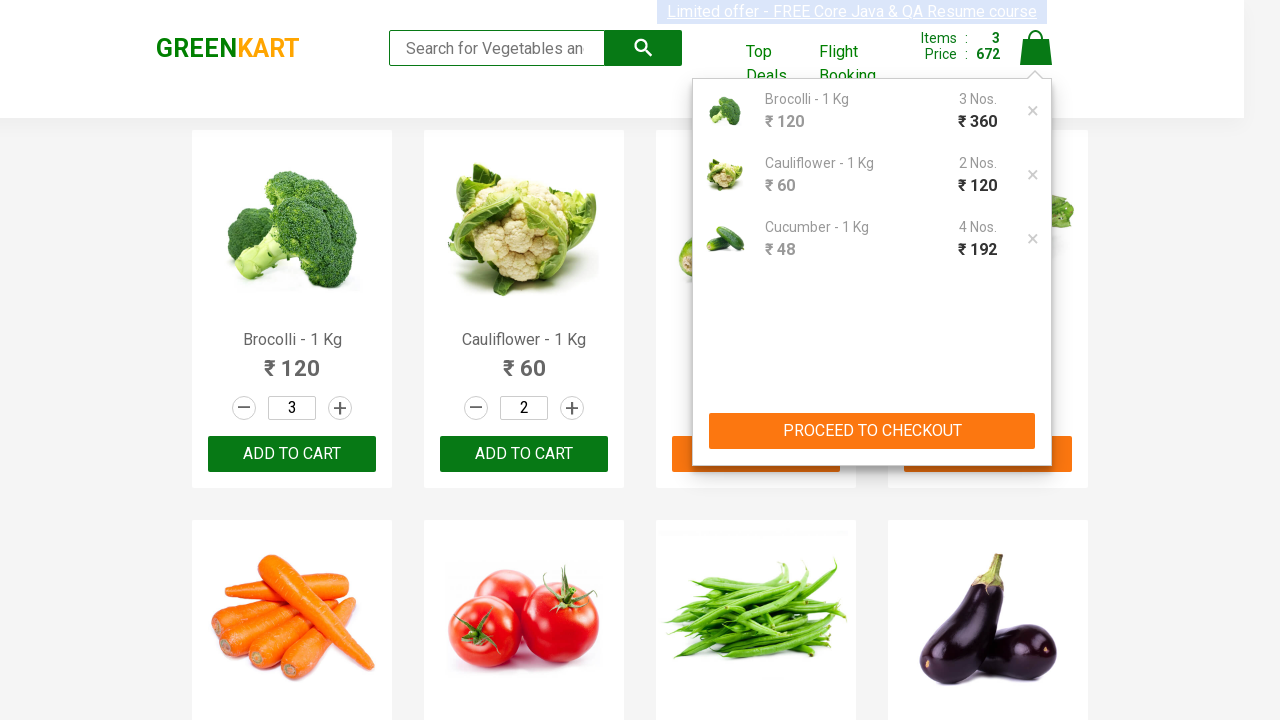

Checkout page loaded and promo code field is visible
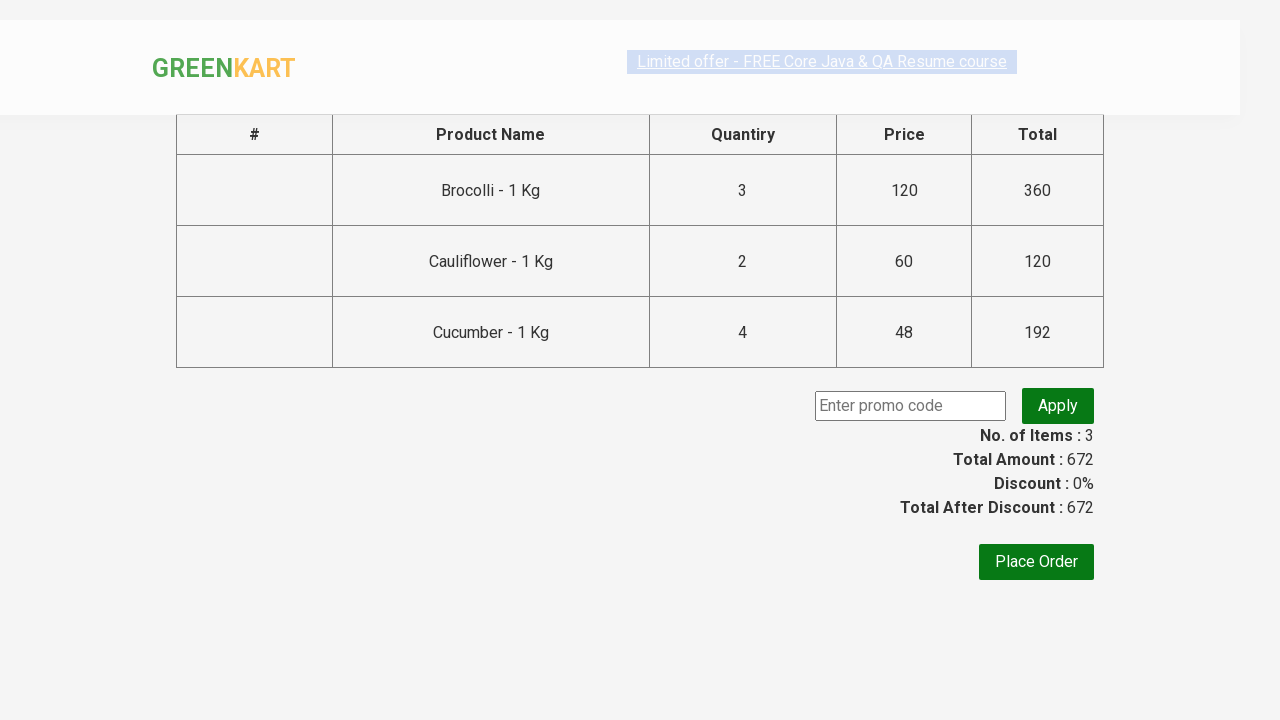

Entered promo code 'rahulshettyacademy' on .promoCode
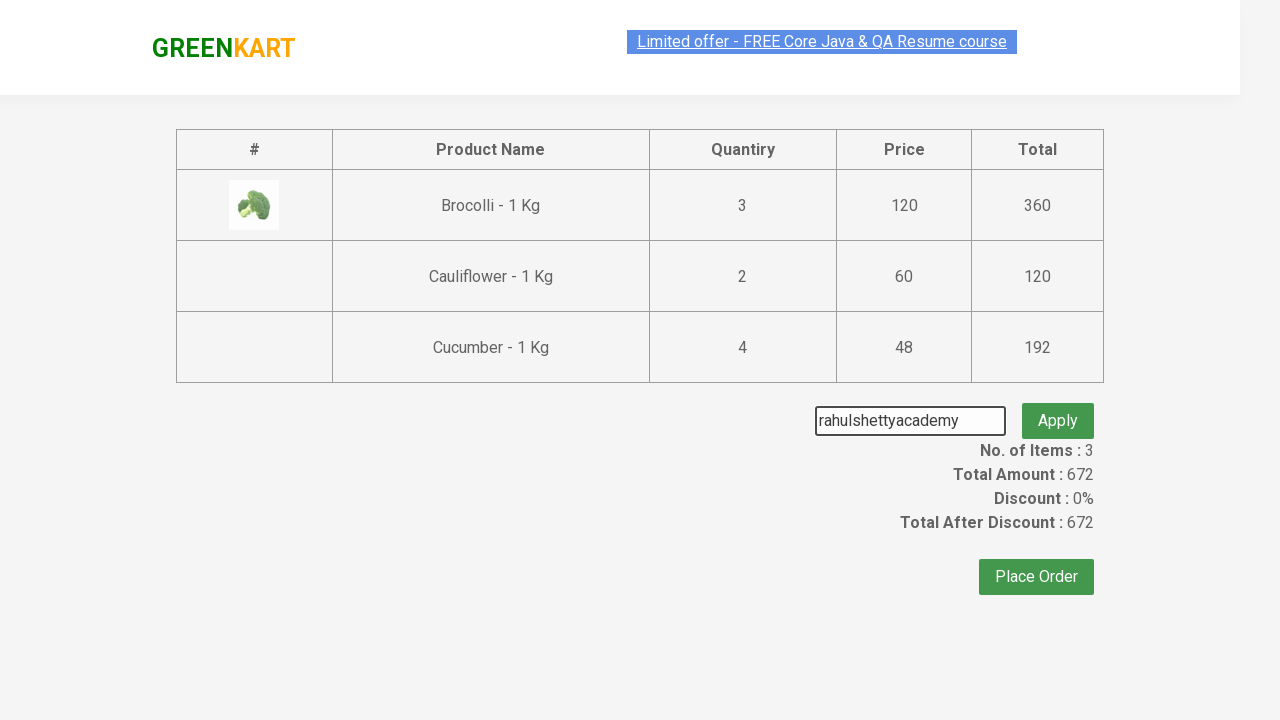

Clicked button to apply promo code at (1058, 406) on xpath=//*[@id='root']/div/div/div/div/div/button
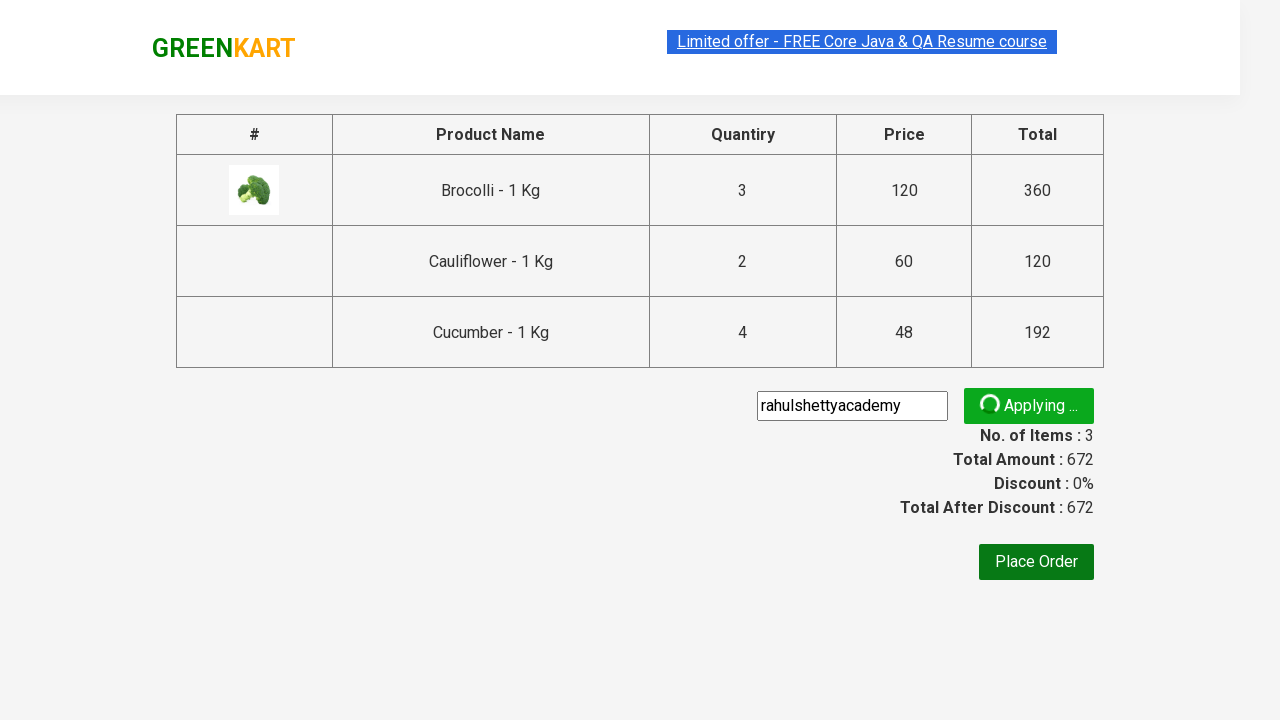

Waited for promo code to be processed
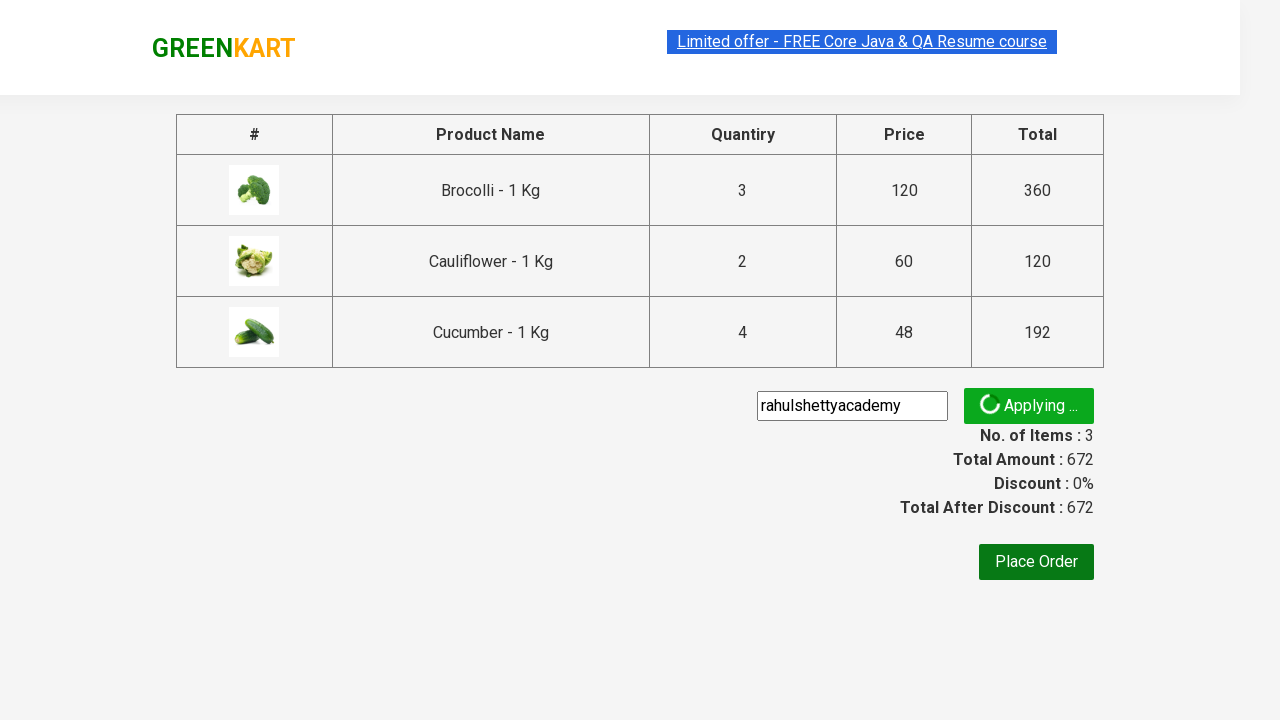

Clicked button to place order at (1036, 562) on xpath=//*[@id='root']/div/div/div/div/button
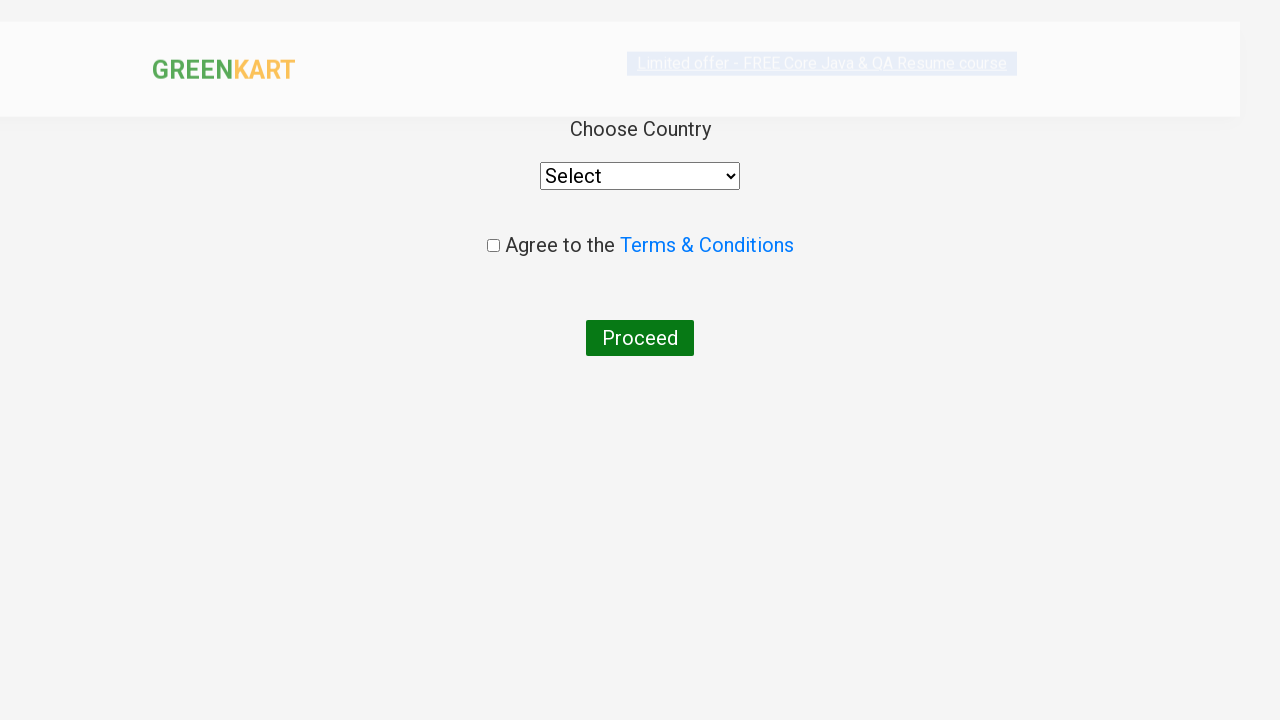

Final checkout page loaded with country selection dropdown
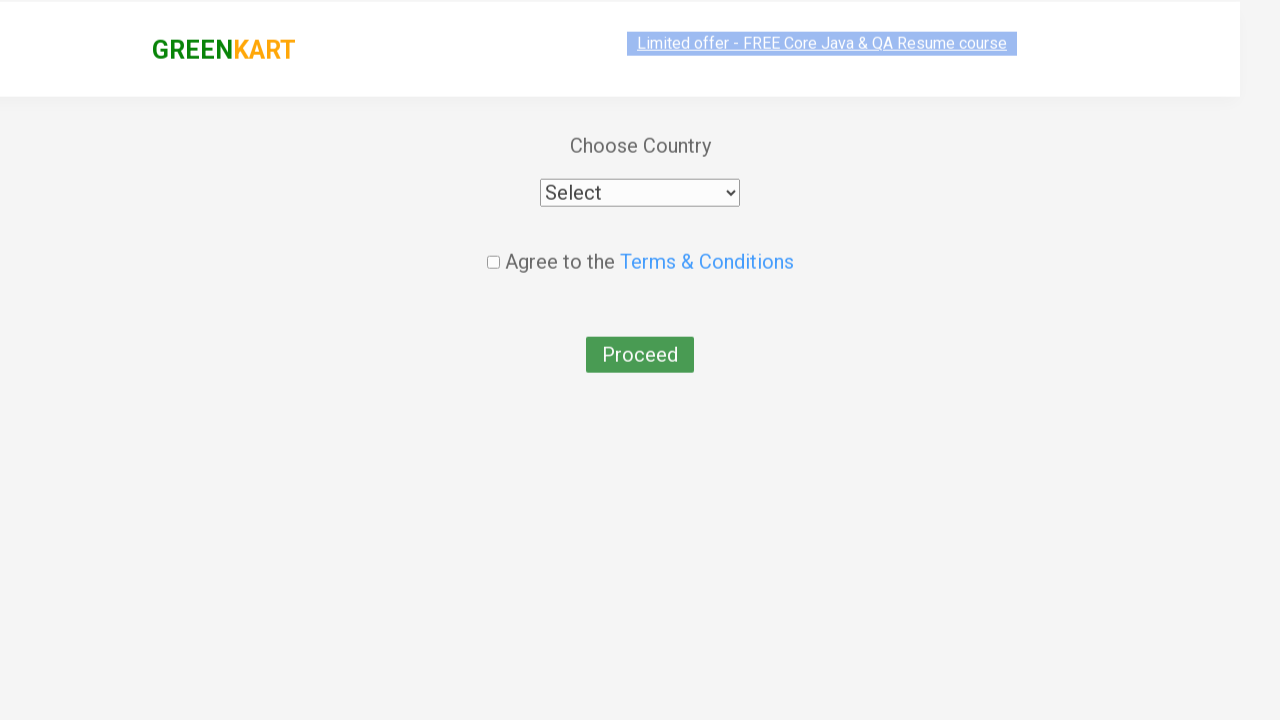

Selected 'Poland' from country dropdown on xpath=//*[@id='root']/div/div/div/div/div/select
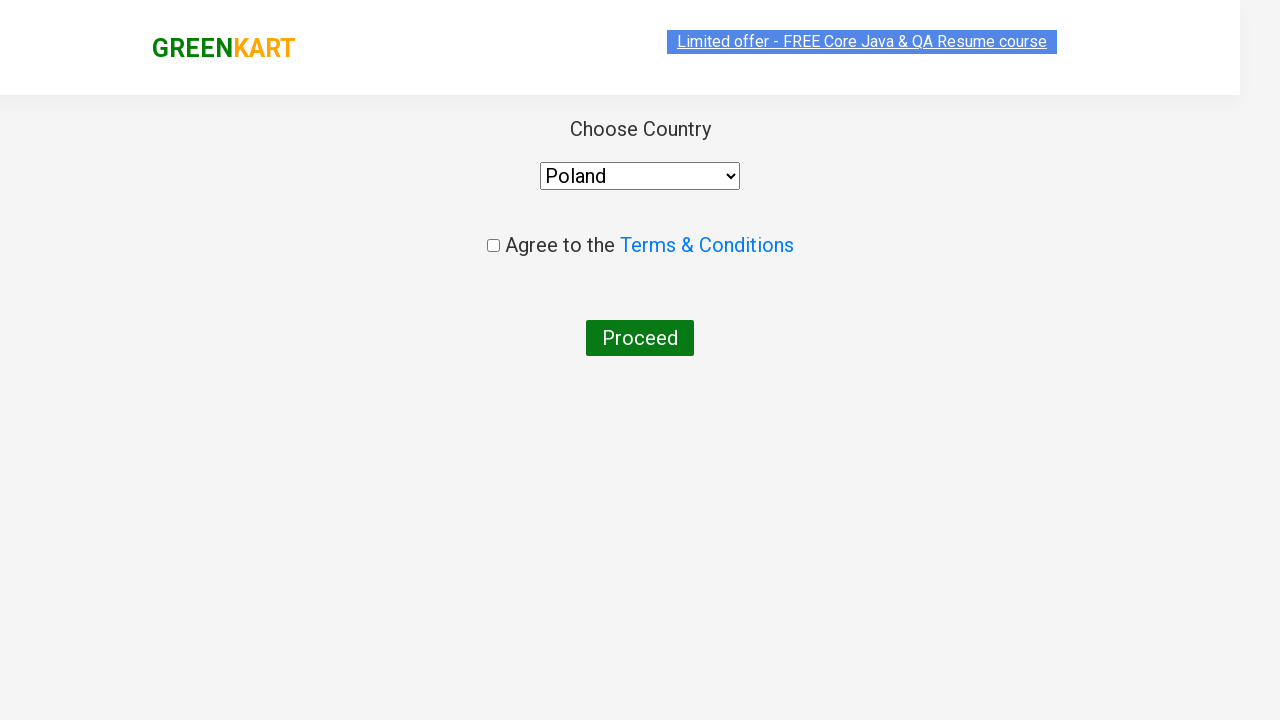

Checked agreement to terms and conditions at (493, 246) on .chkAgree
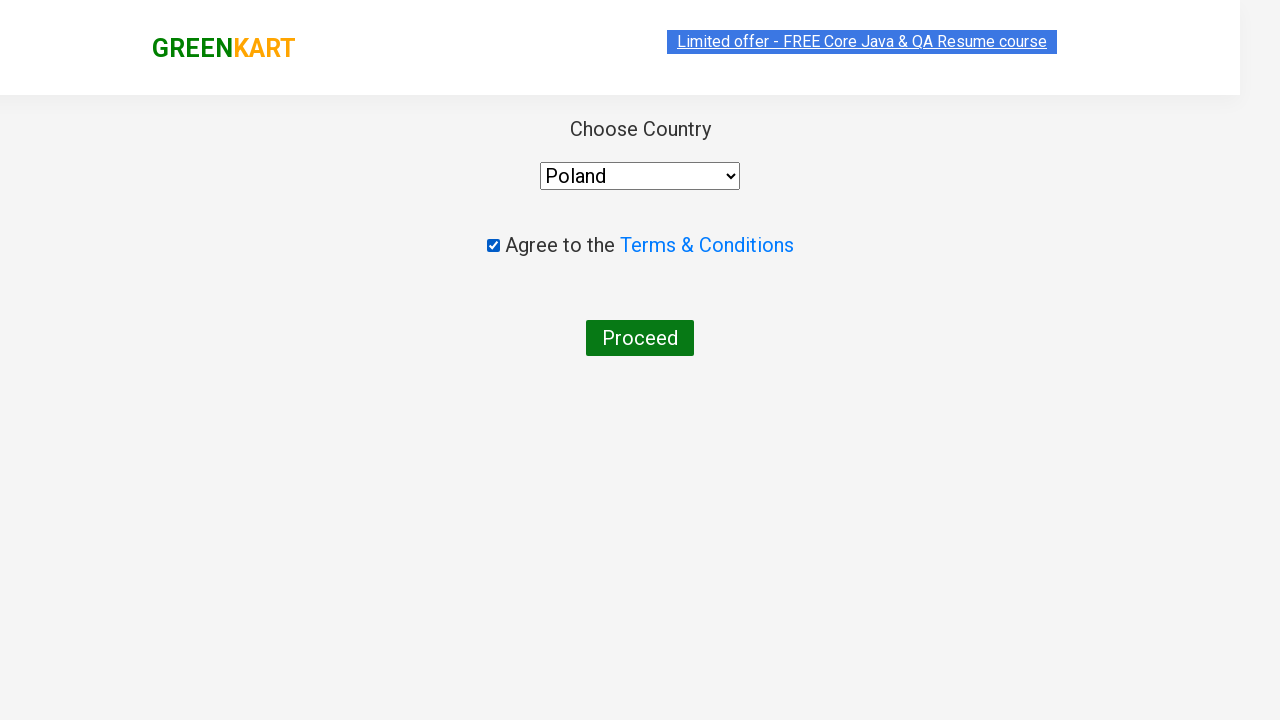

Clicked button to complete order at (640, 338) on xpath=/html/body/div/div/div/div/div/button
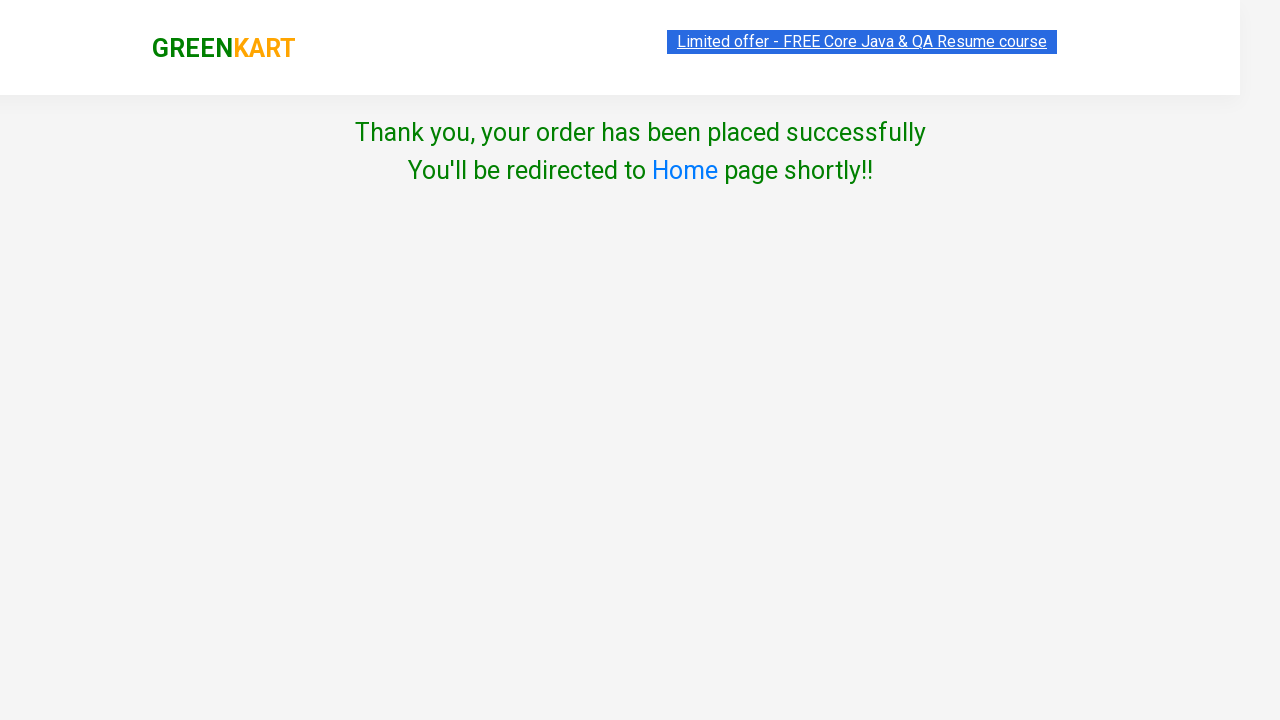

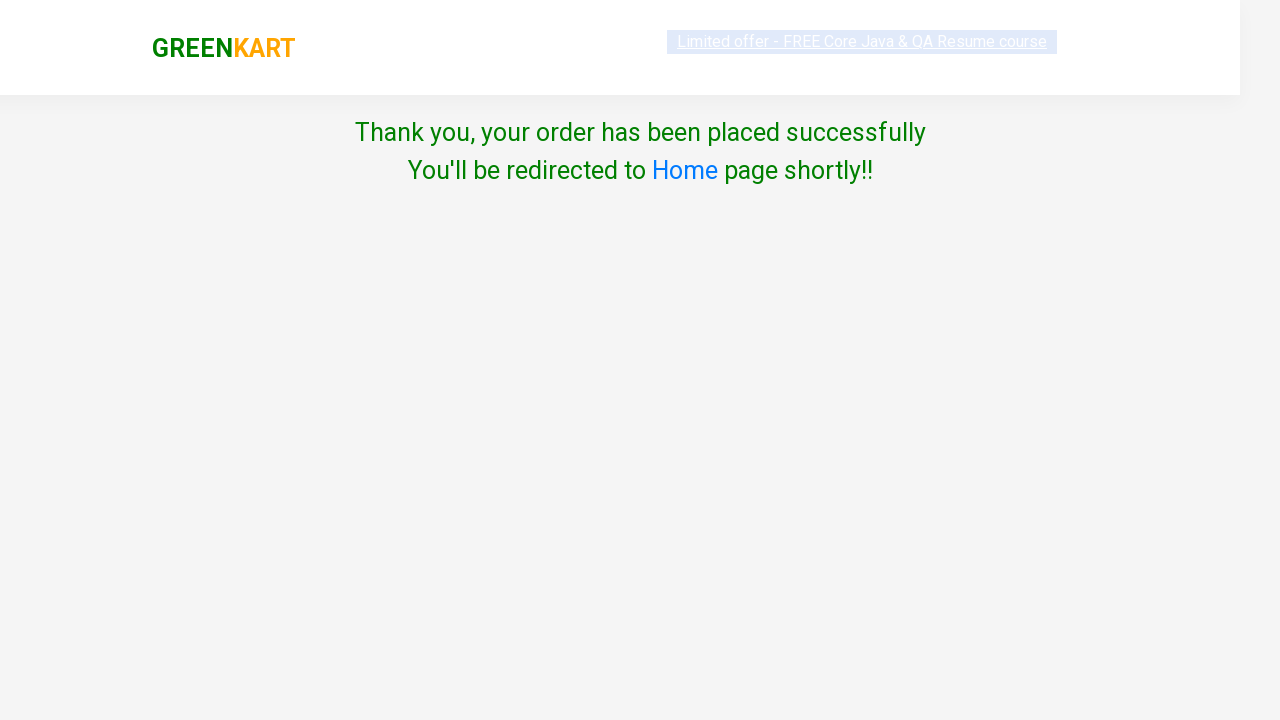